Tests keyboard input functionality by typing text into an input field, verifying the value was entered, then clearing the field and verifying it's empty.

Starting URL: https://bonigarcia.dev/selenium-webdriver-java/web-form.html

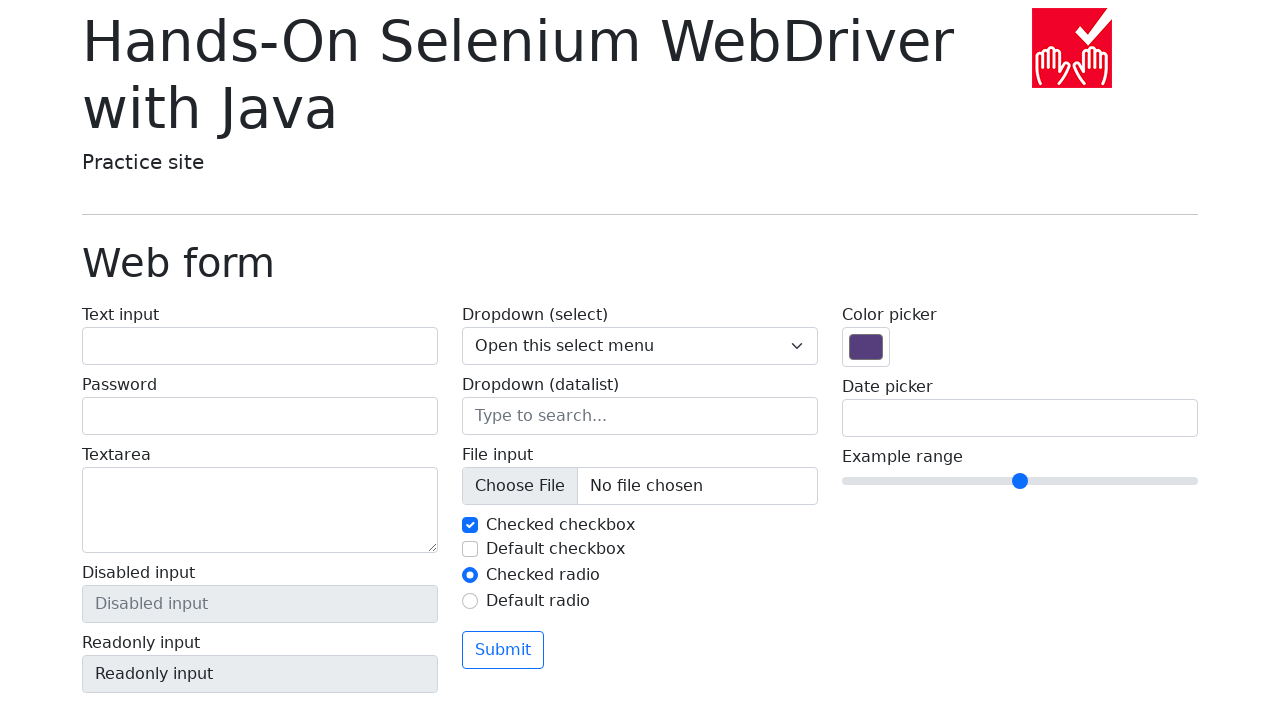

Filled text input field with 'Hello World!' on input[name='my-text']
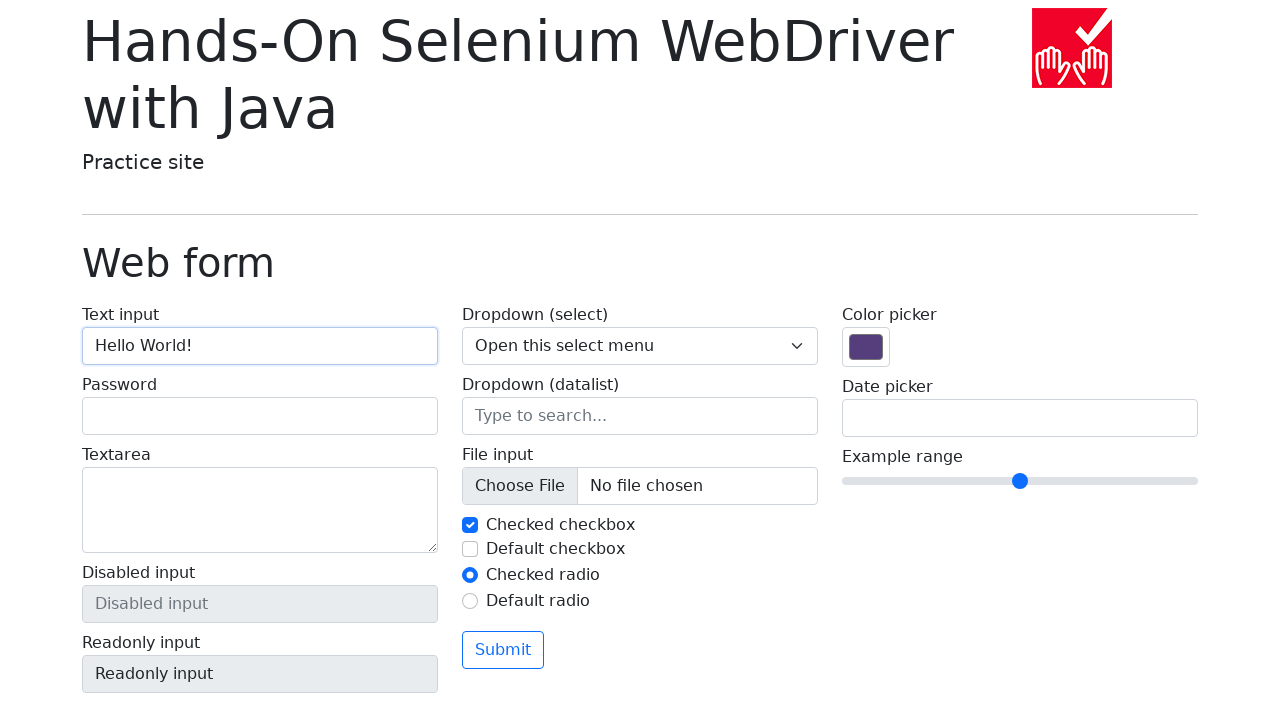

Retrieved input field value: 'Hello World!'
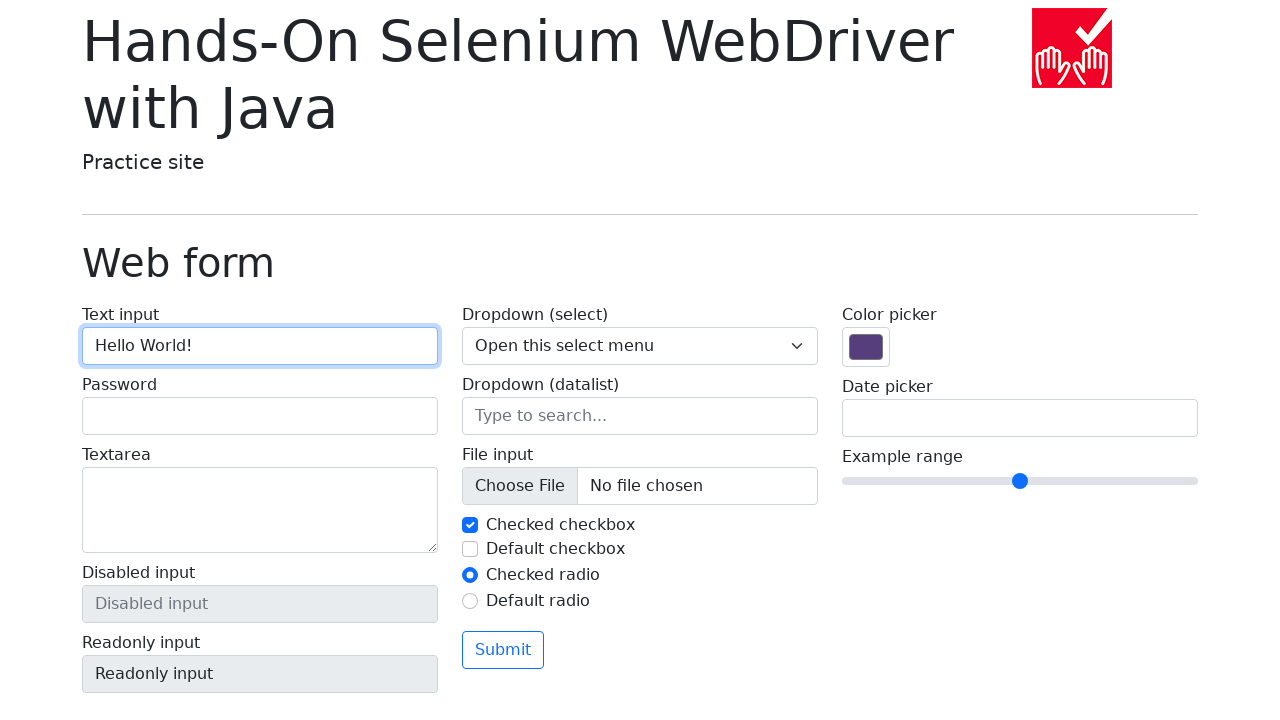

Verified input field contains correct text 'Hello World!'
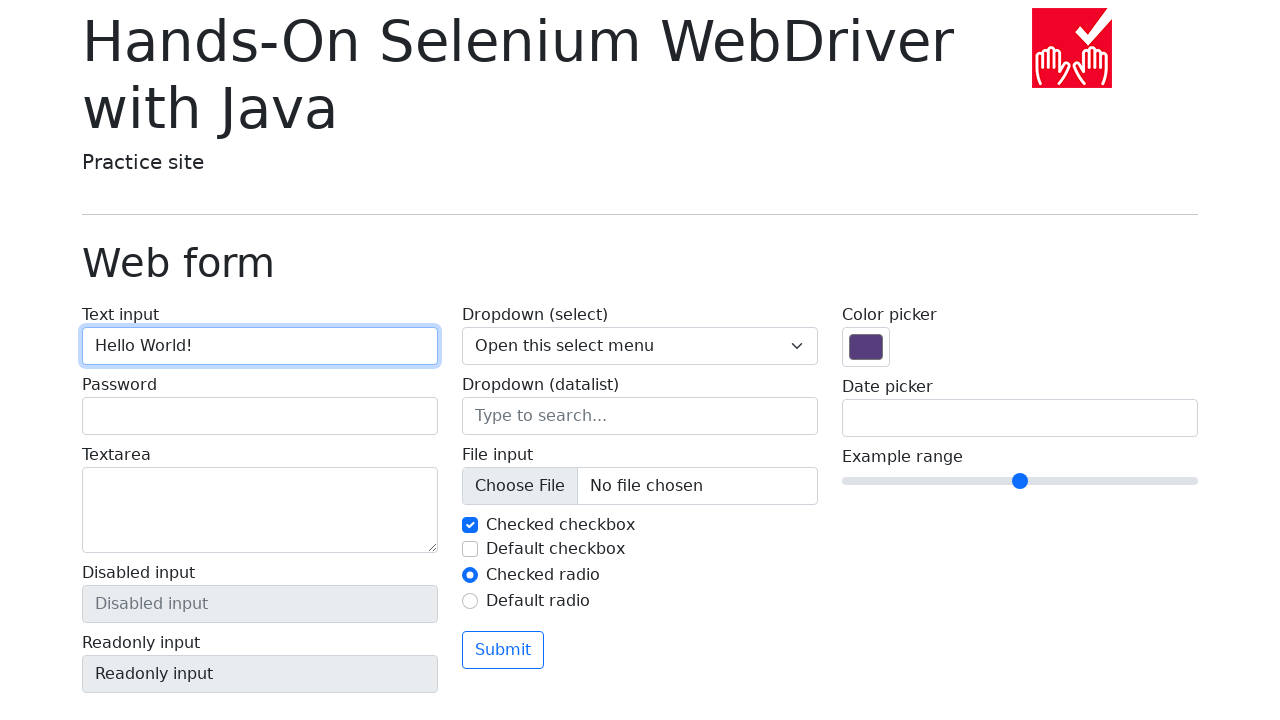

Cleared text input field on input[name='my-text']
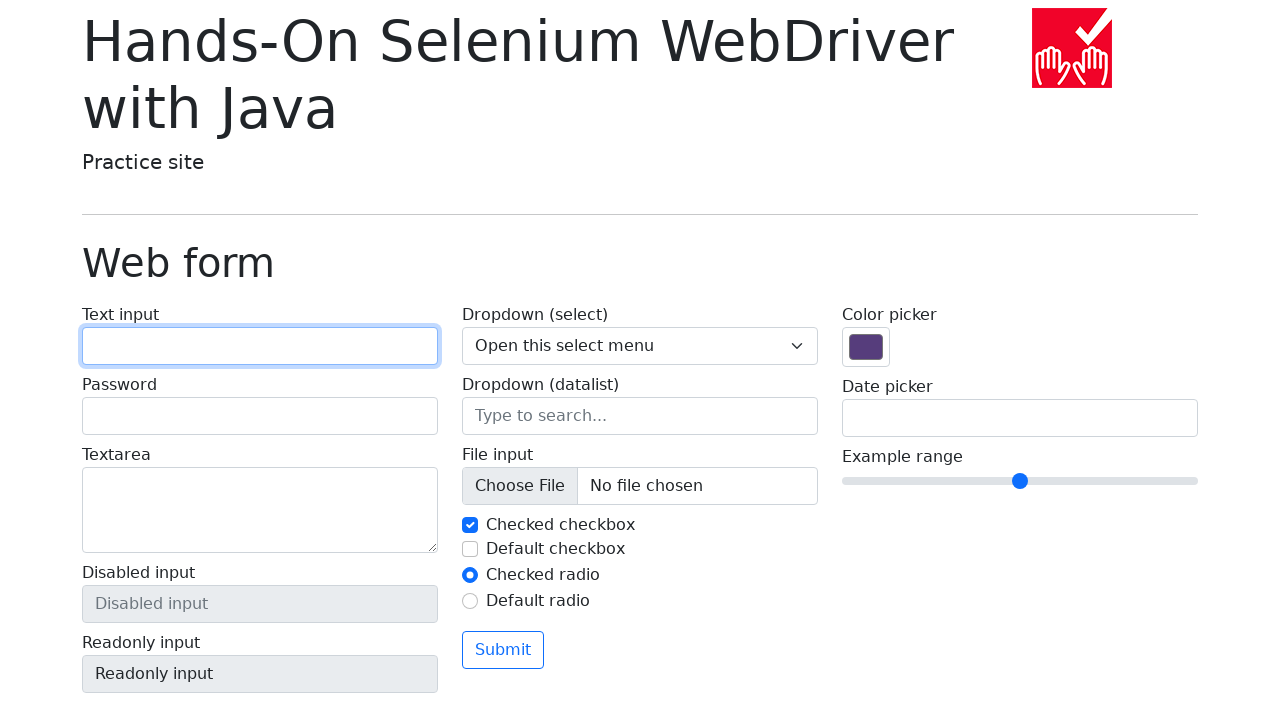

Retrieved input field value after clearing
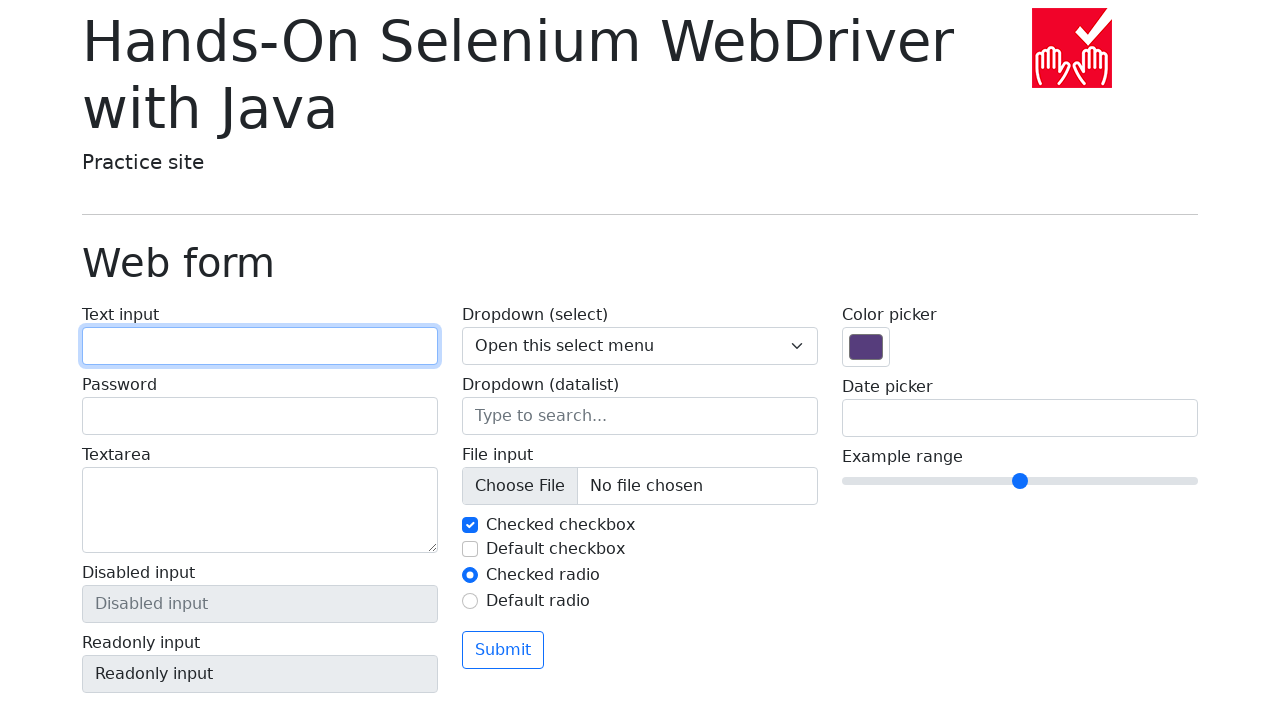

Verified input field is empty
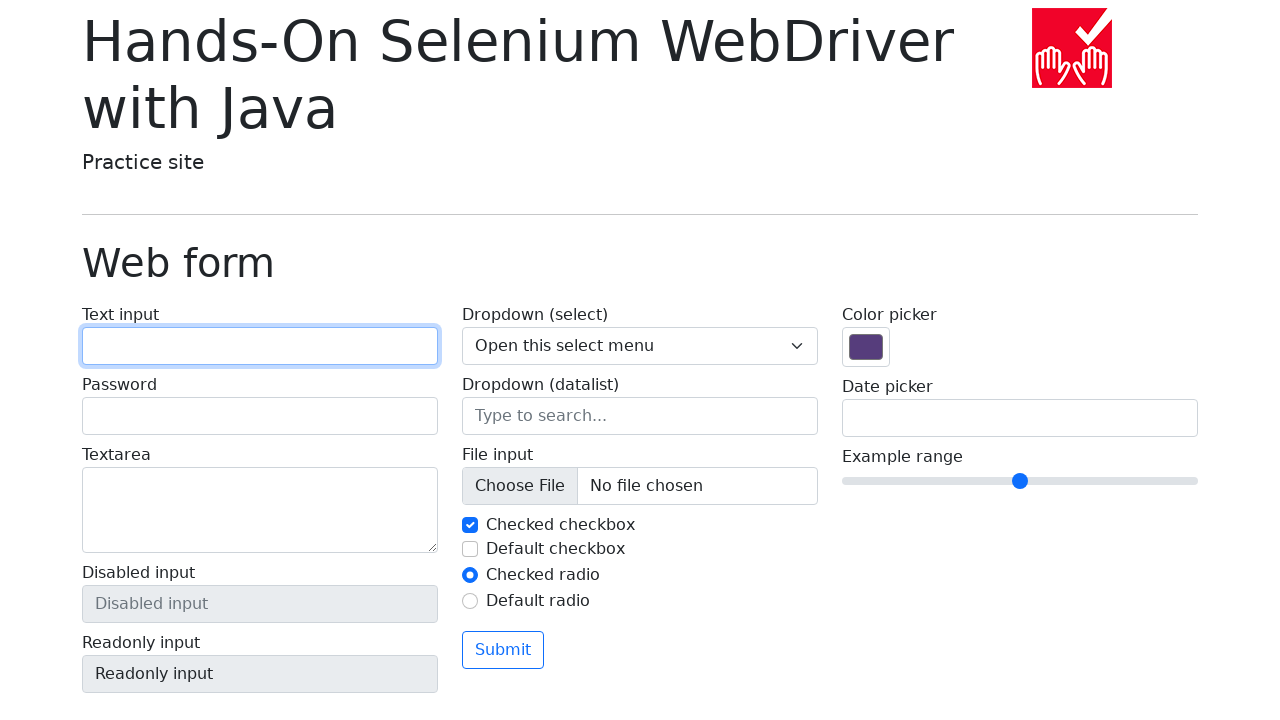

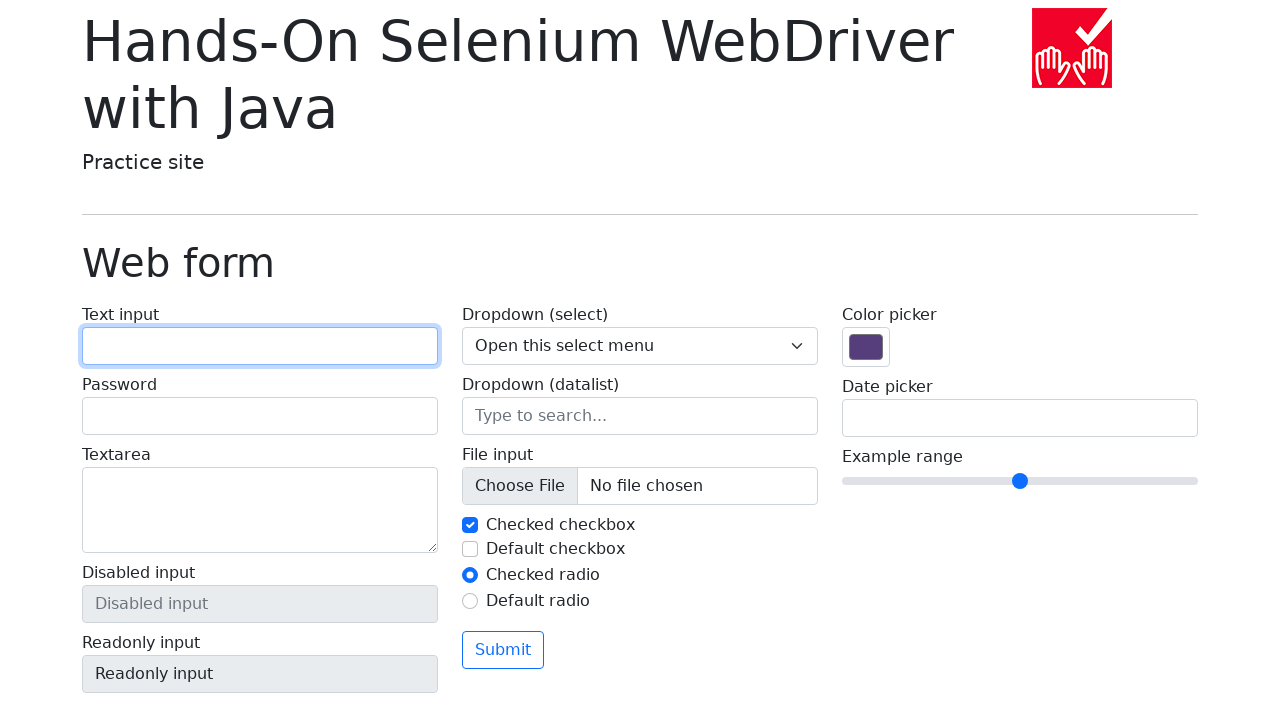